Tests browser window switching by opening a new window from a link, interacting with the child window, closing it, and returning to the main window

Starting URL: https://skpatro.github.io/demo/links

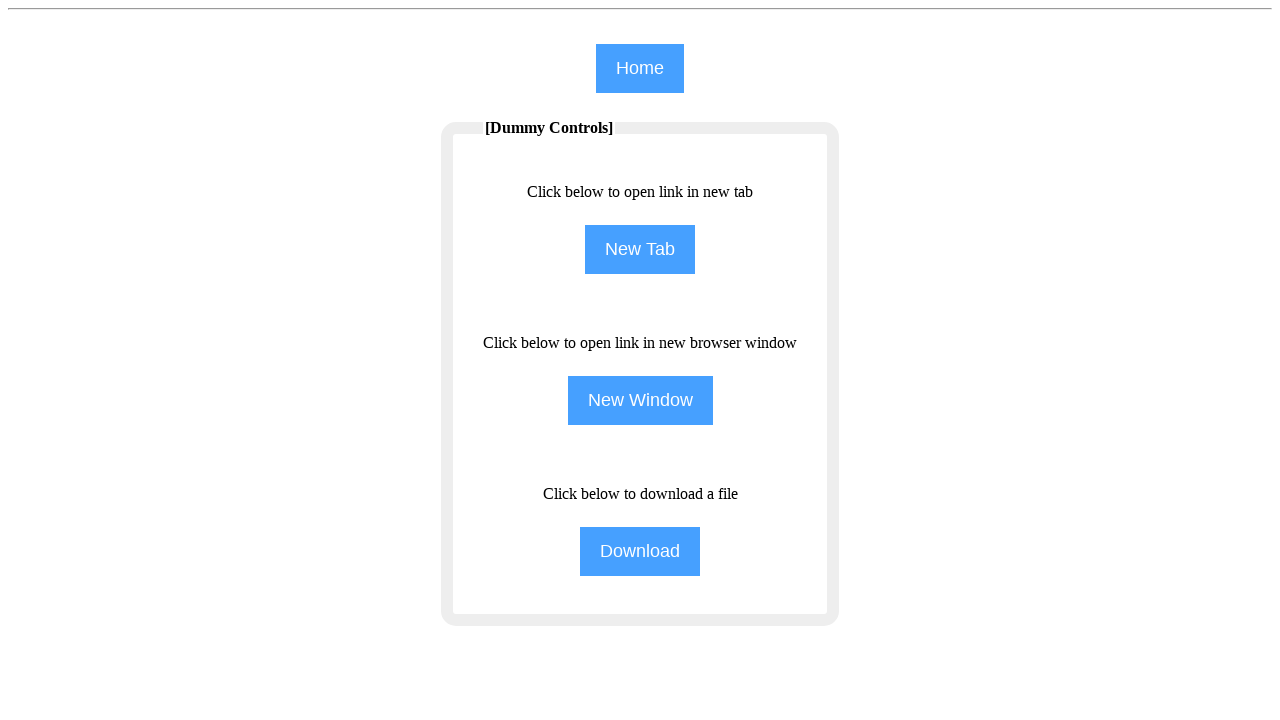

Clicked 'NewWindow' button to open child window at (640, 400) on input[name='NewWindow']
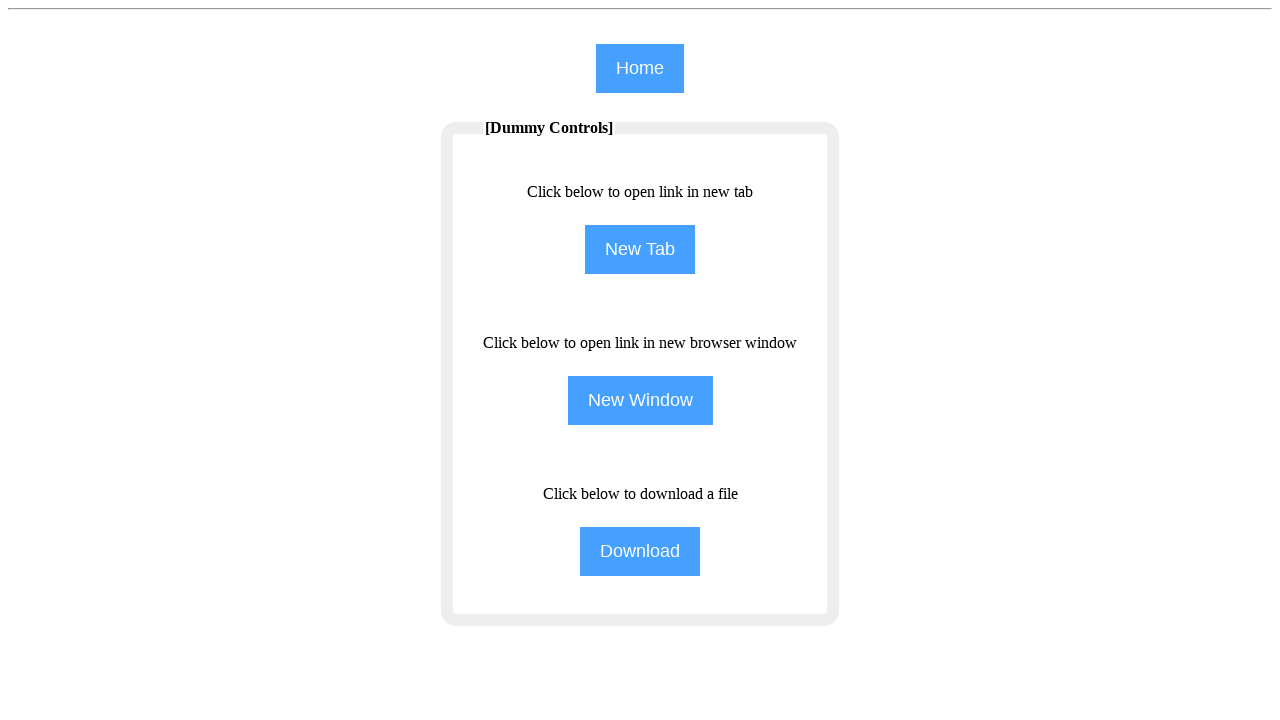

Child window opened and captured
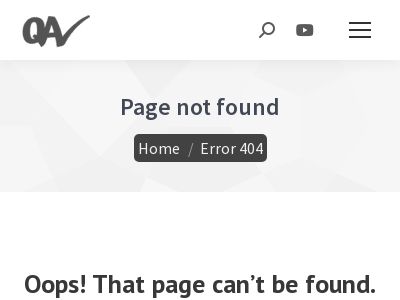

Child window fully loaded
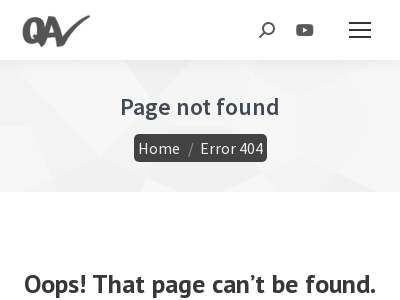

Entered 'Hello' in search box on child window on #the7-search
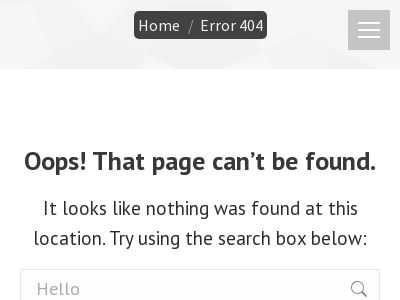

Closed child window
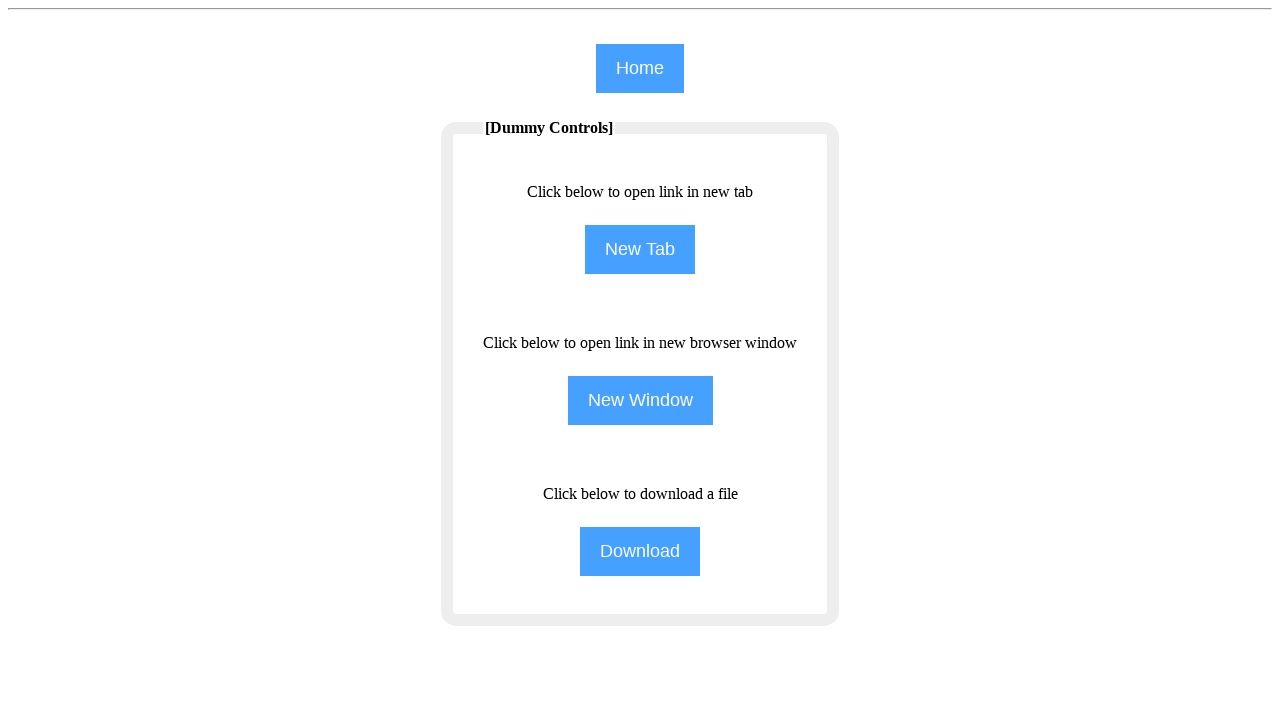

Located dummy controls element on main page
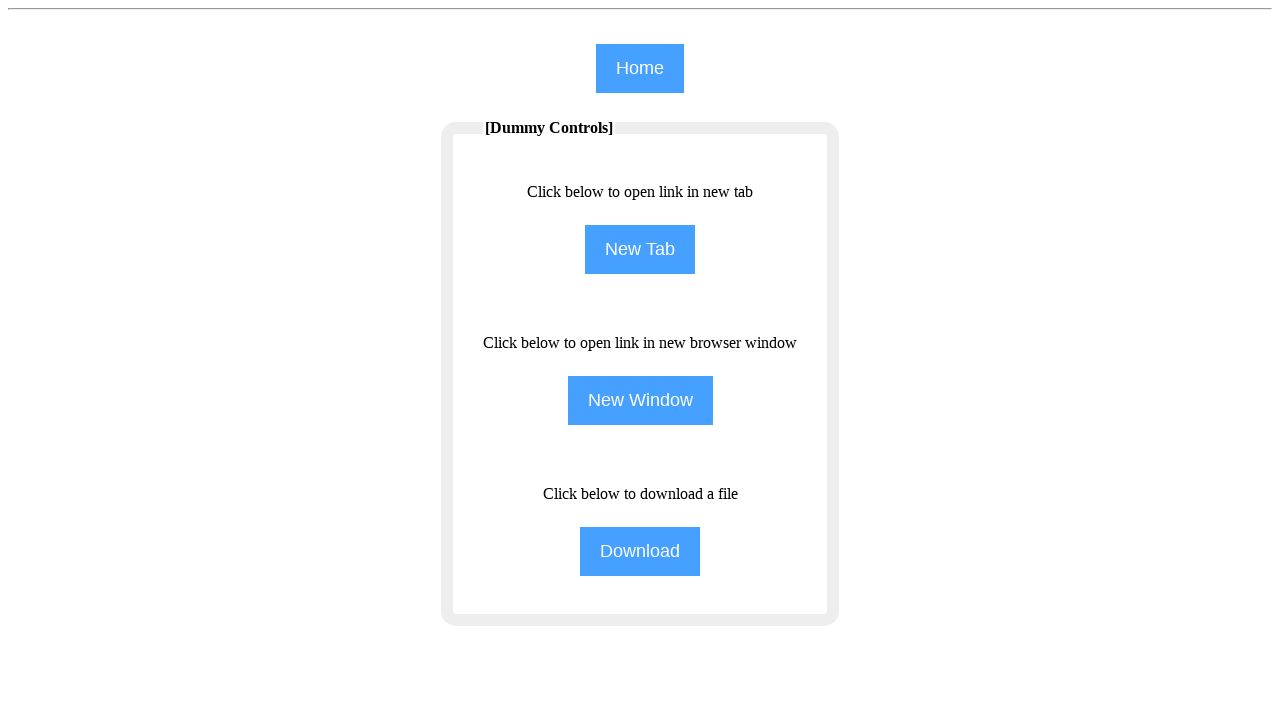

Verified main page is accessible with text: [Dummy Controls]
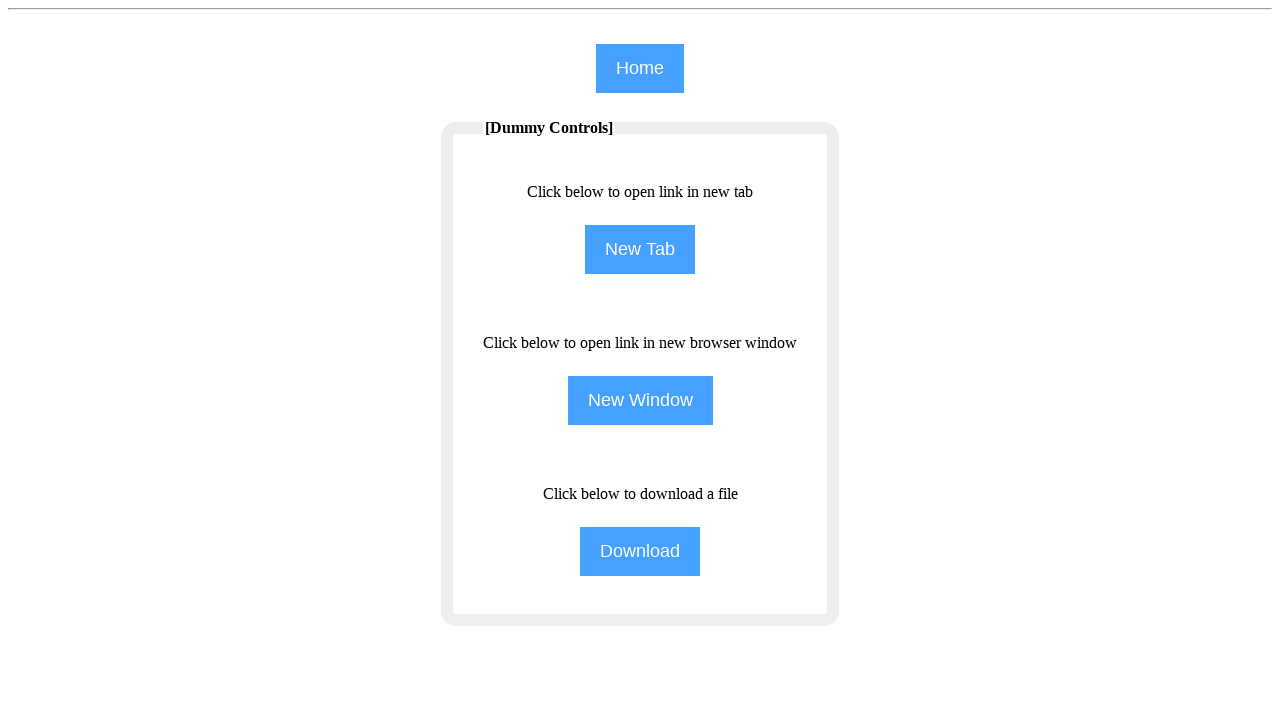

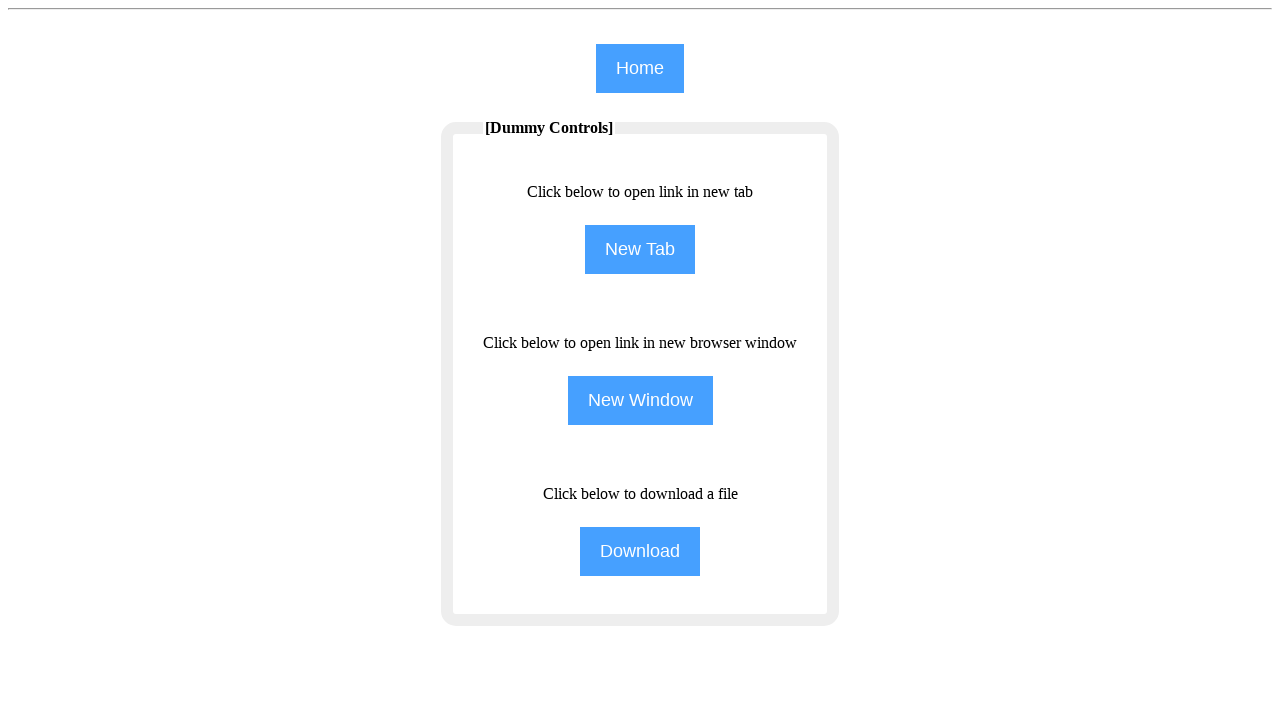